Tests editing a TODO item by adding an item, double-clicking to edit it, changing the text, and verifying the modification.

Starting URL: https://demo.playwright.dev/todomvc

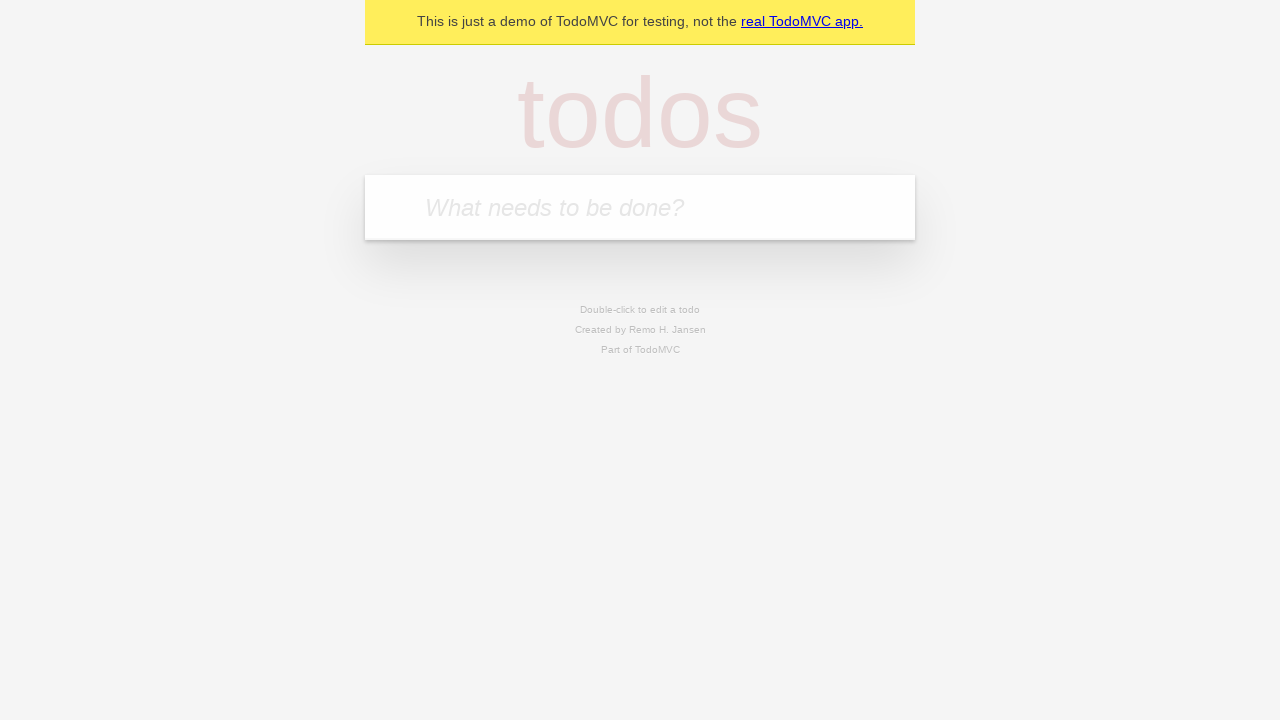

Filled new TODO input with 'item 1' on .new-todo
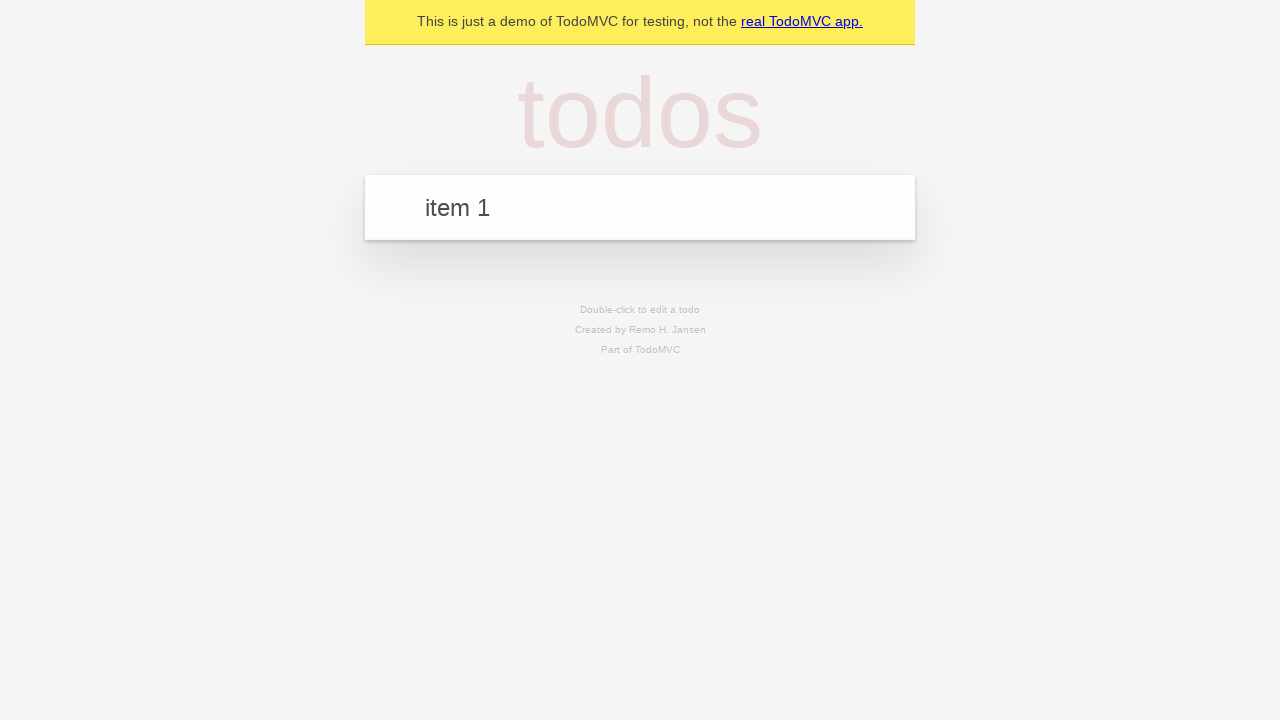

Pressed Enter to add TODO item on .new-todo
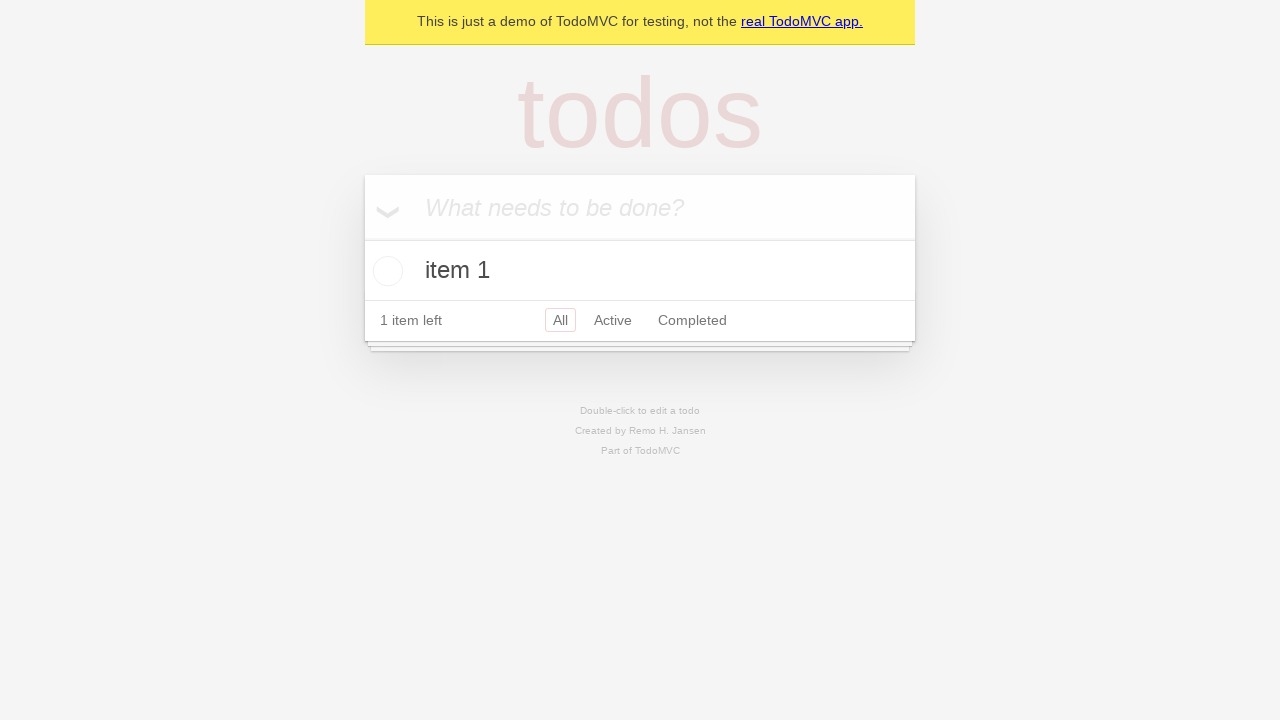

TODO item appeared in the list
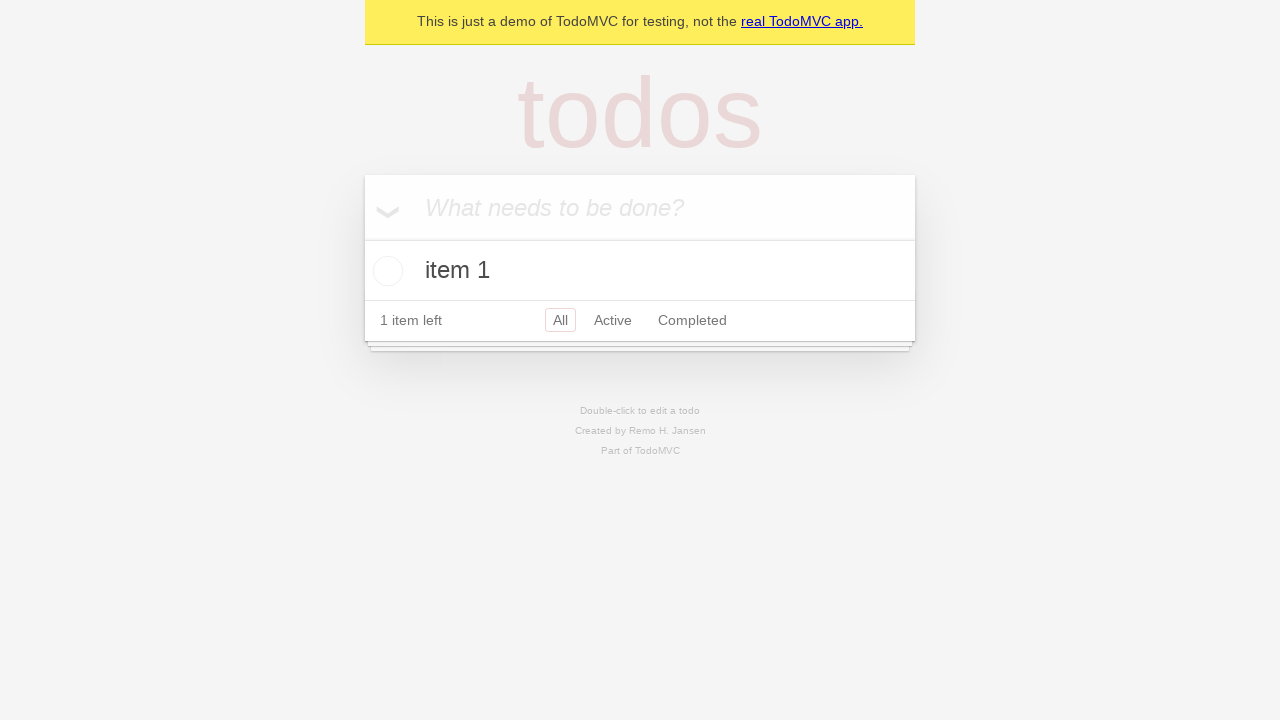

Double-clicked on 'item 1' to enter edit mode at (640, 271) on .todo-list li:has-text("item 1")
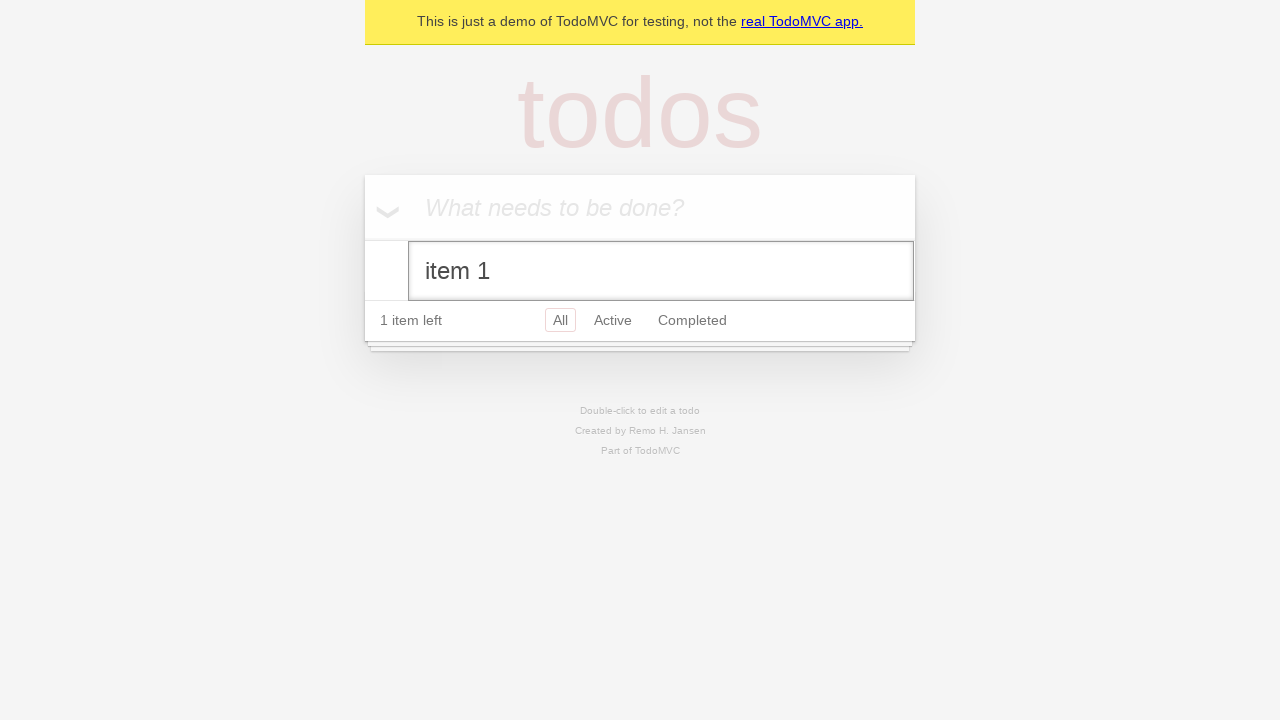

Filled edit input with 'edited item' on .todo-list li.editing .edit
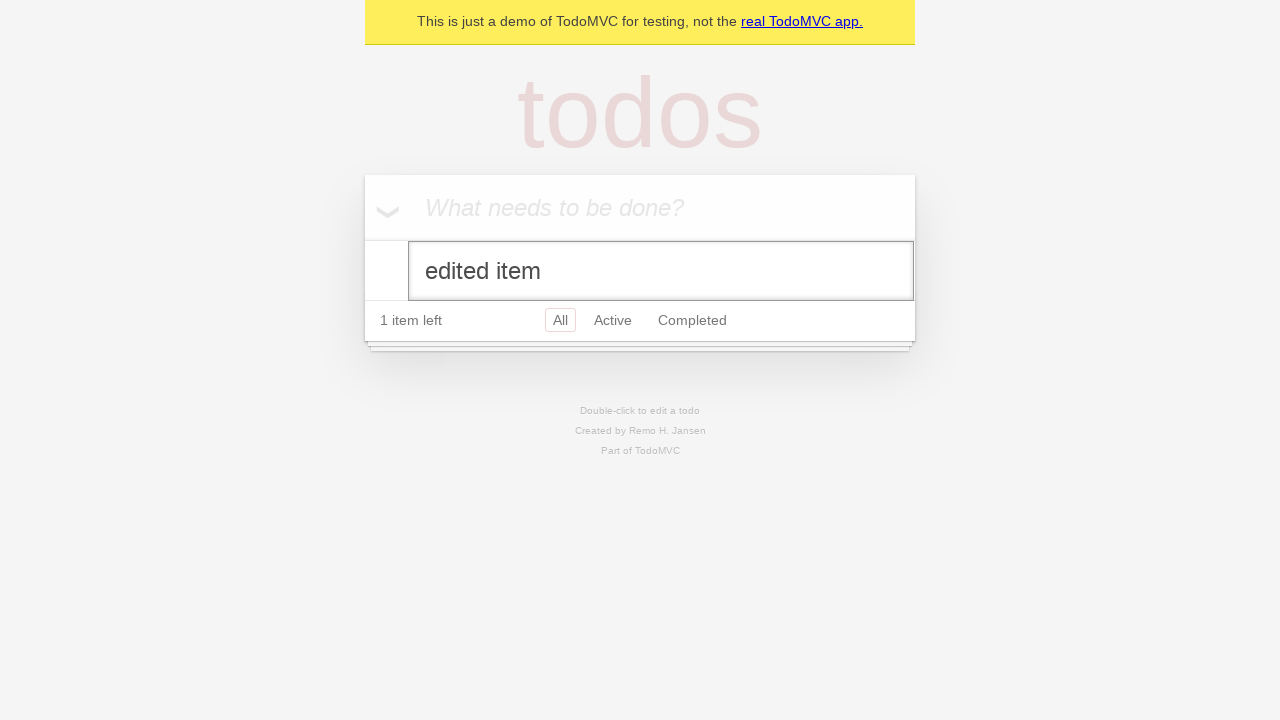

Pressed Enter to confirm the edit on .todo-list li.editing .edit
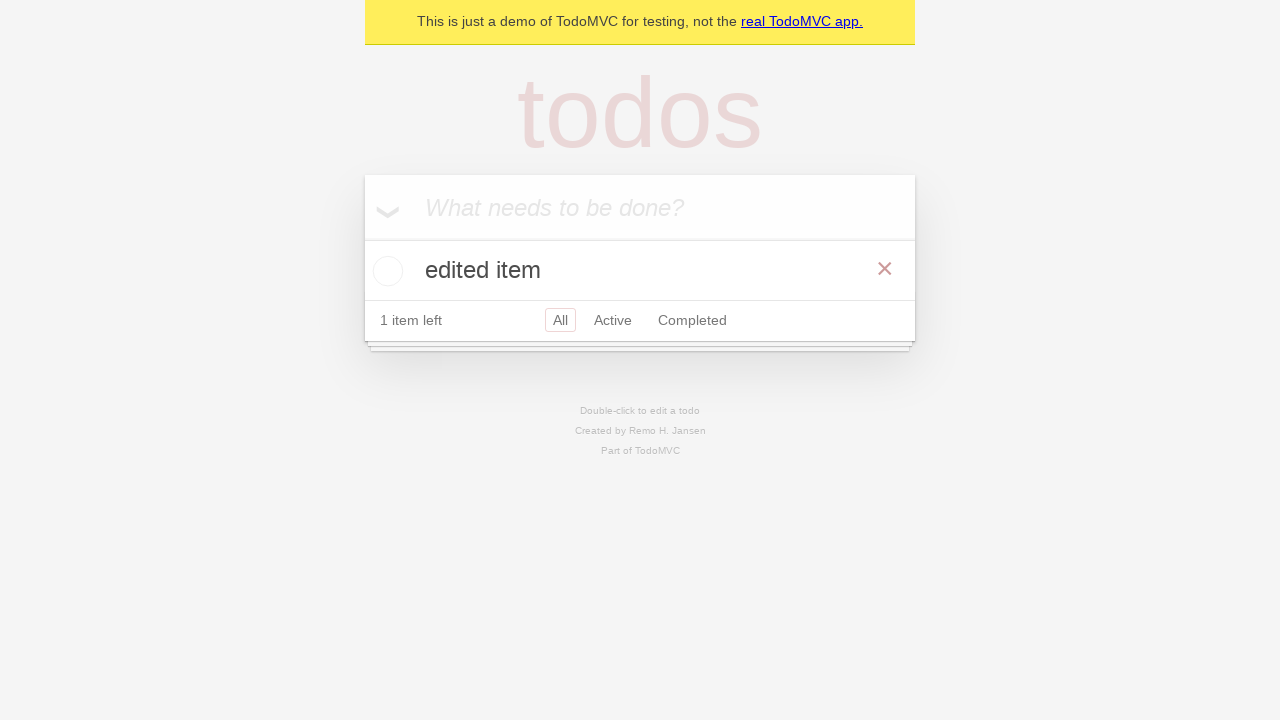

Verified that TODO item was successfully updated to 'edited item'
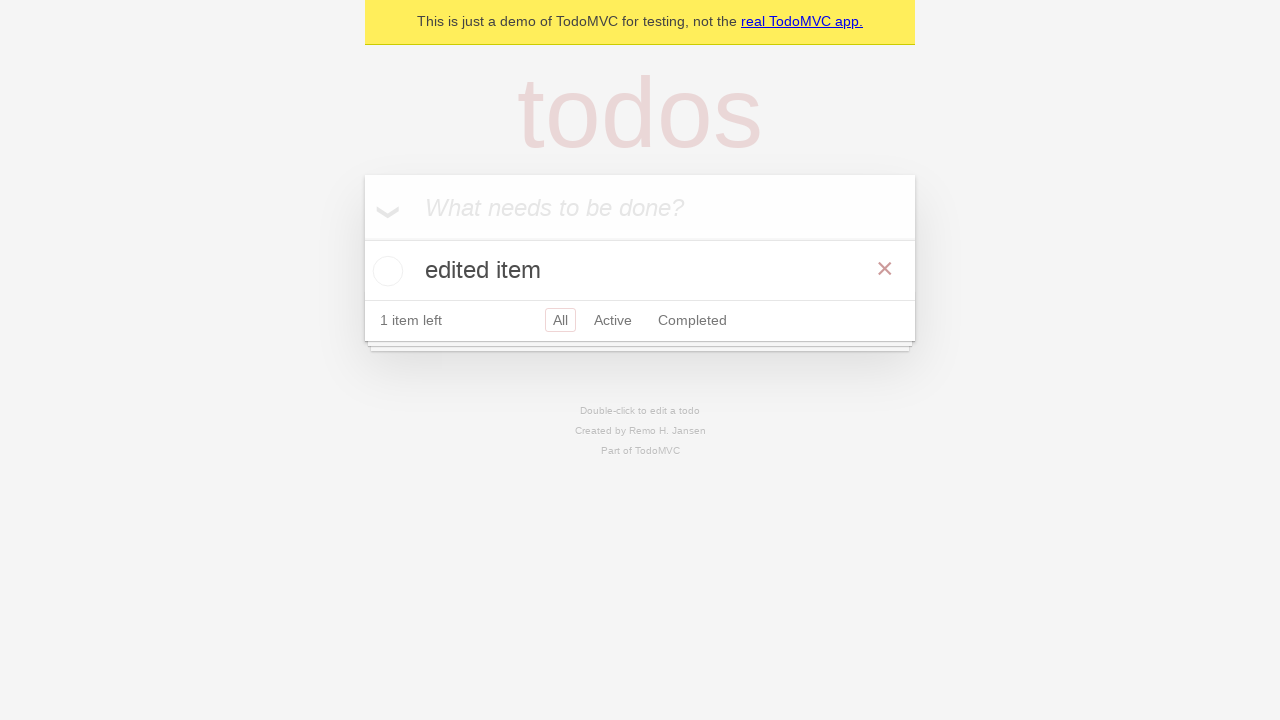

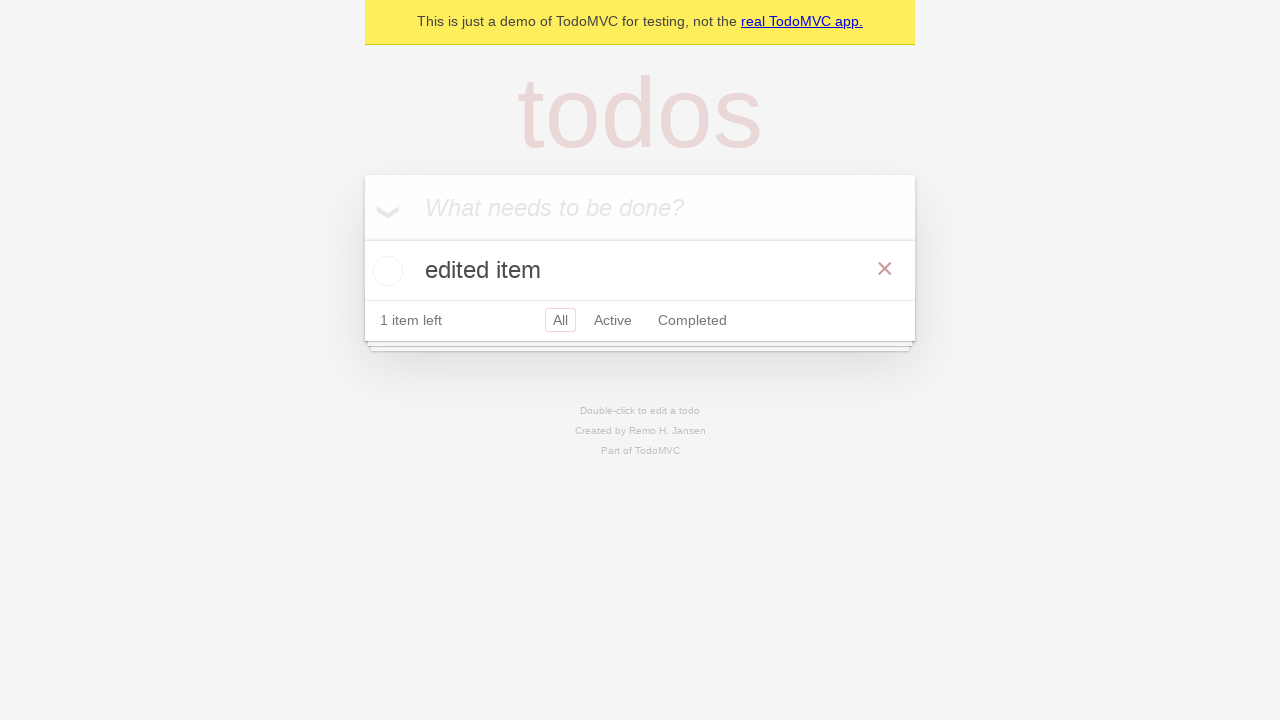